Tests basic division on the calculator by clicking 40 / 5 and verifying the result is 8

Starting URL: https://igorsmasc.github.io/calculadora_atividade_selenium/

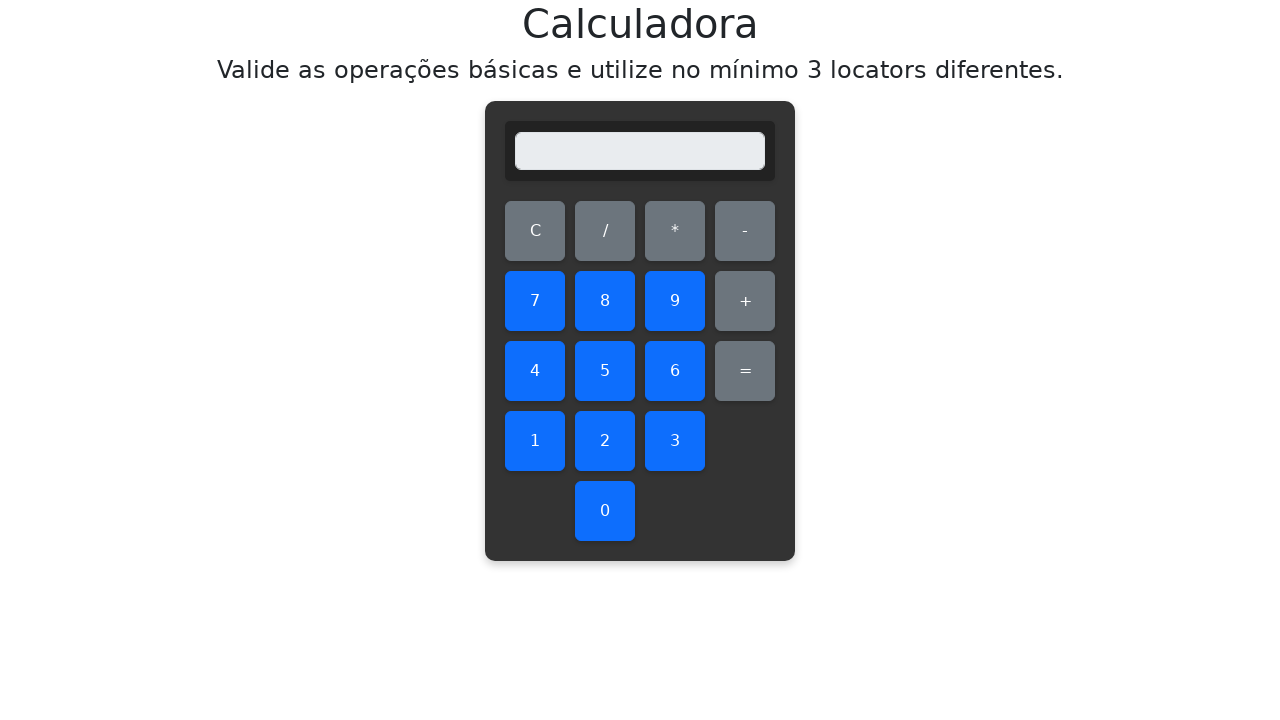

Navigated to calculator application
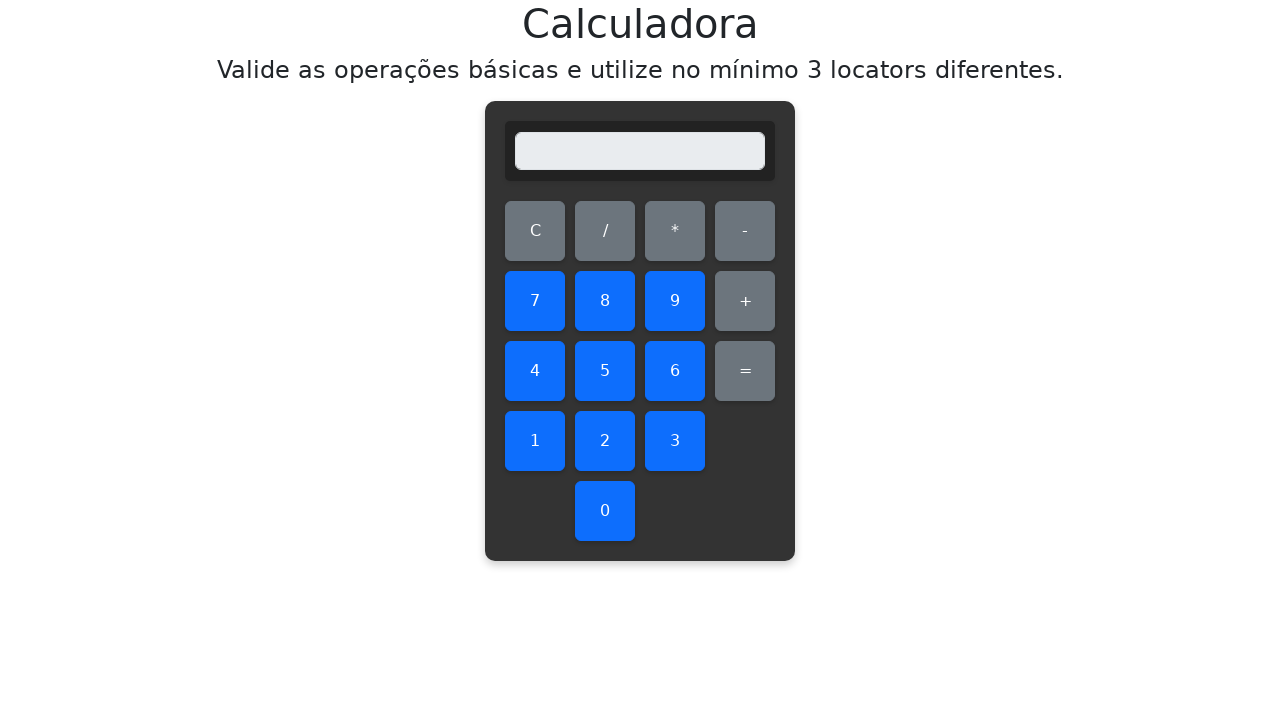

Clicked digit 4 at (535, 371) on #four
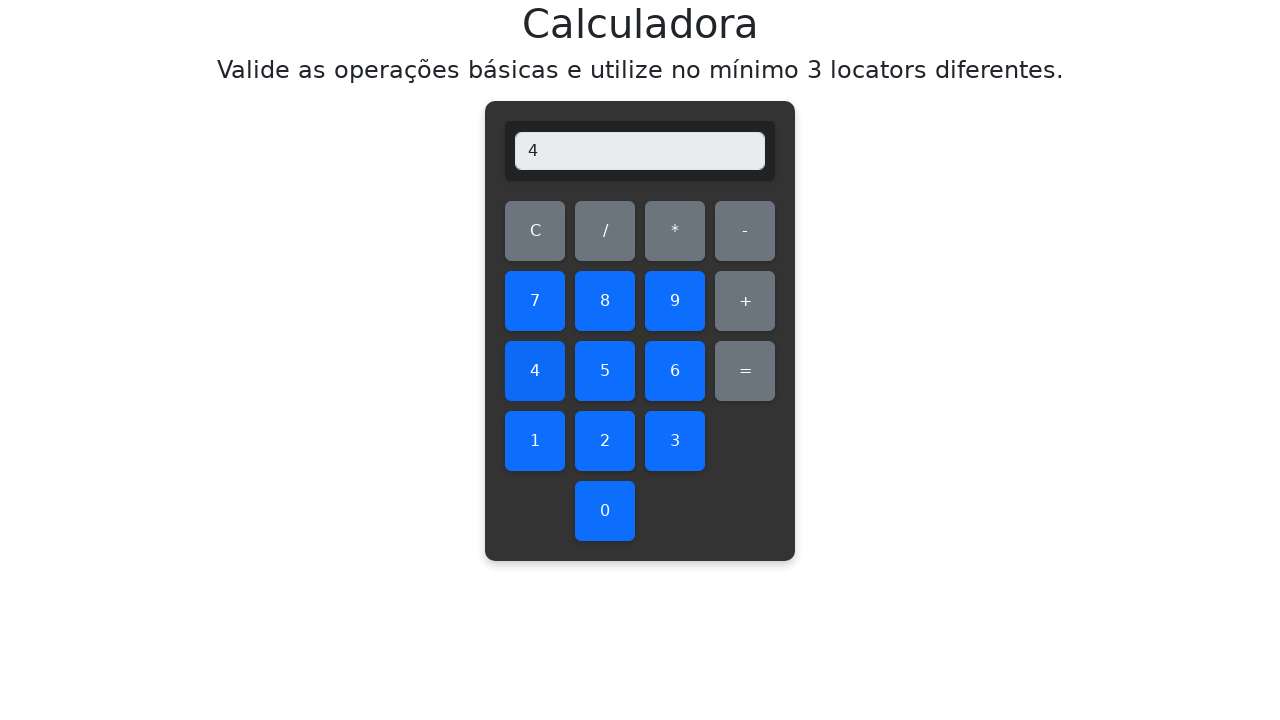

Clicked digit 0 at (605, 511) on #zero
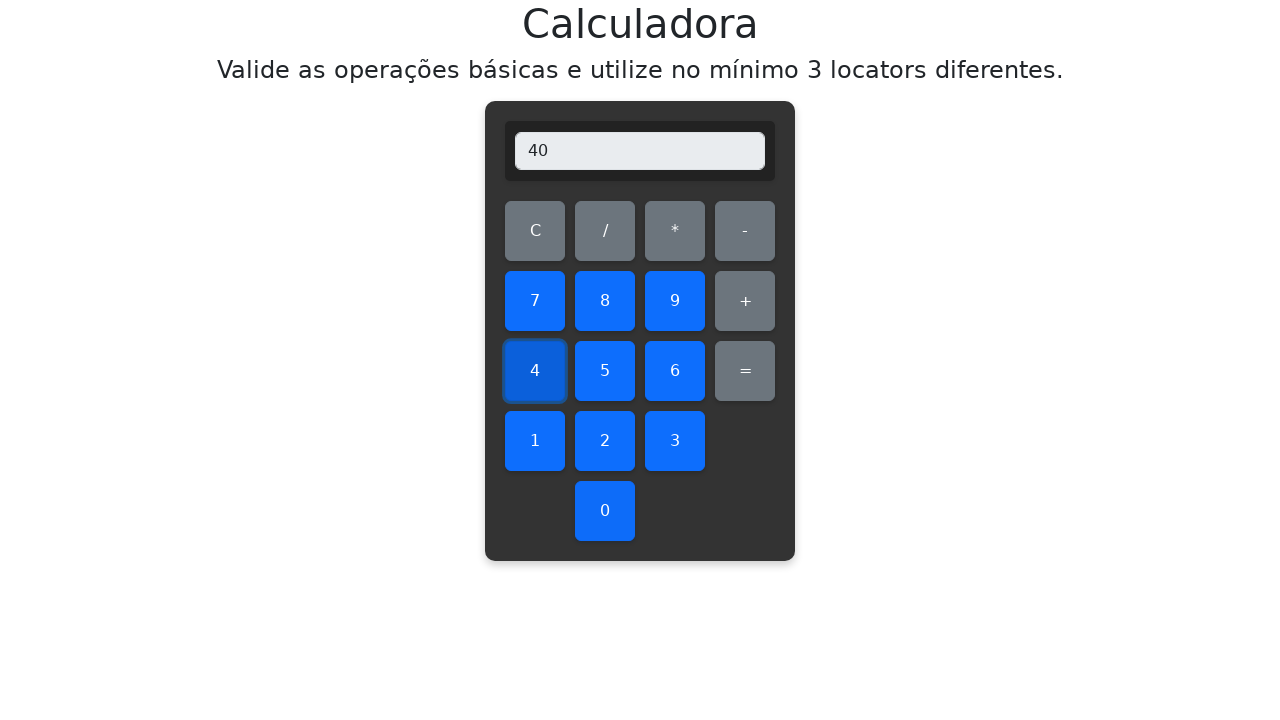

Clicked division operator at (605, 231) on #divide
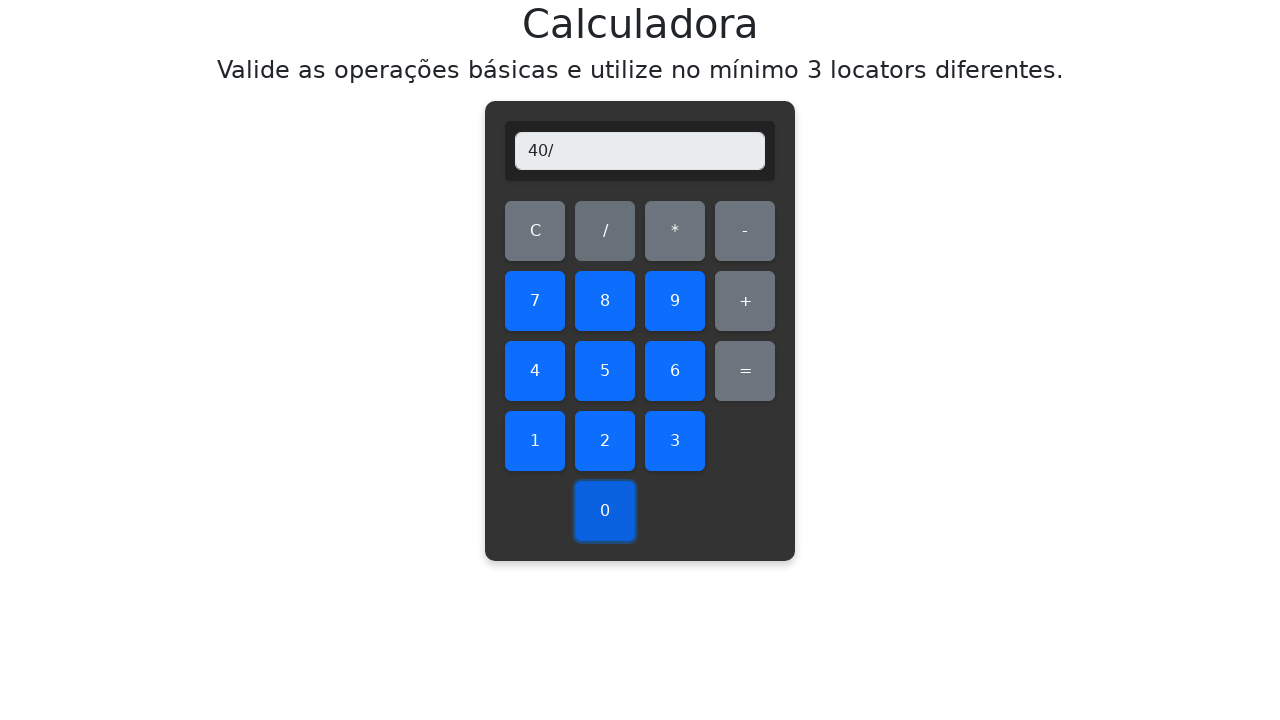

Clicked digit 5 at (605, 371) on #five
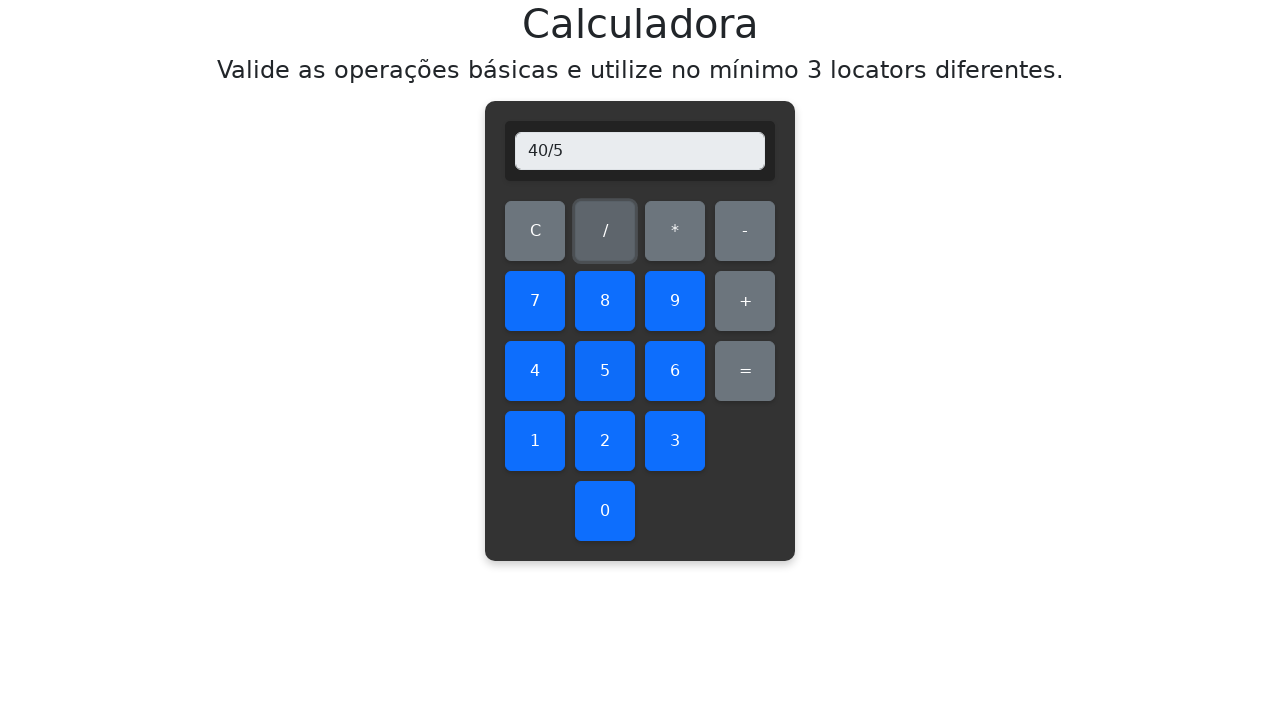

Clicked equals button at (745, 371) on #equals
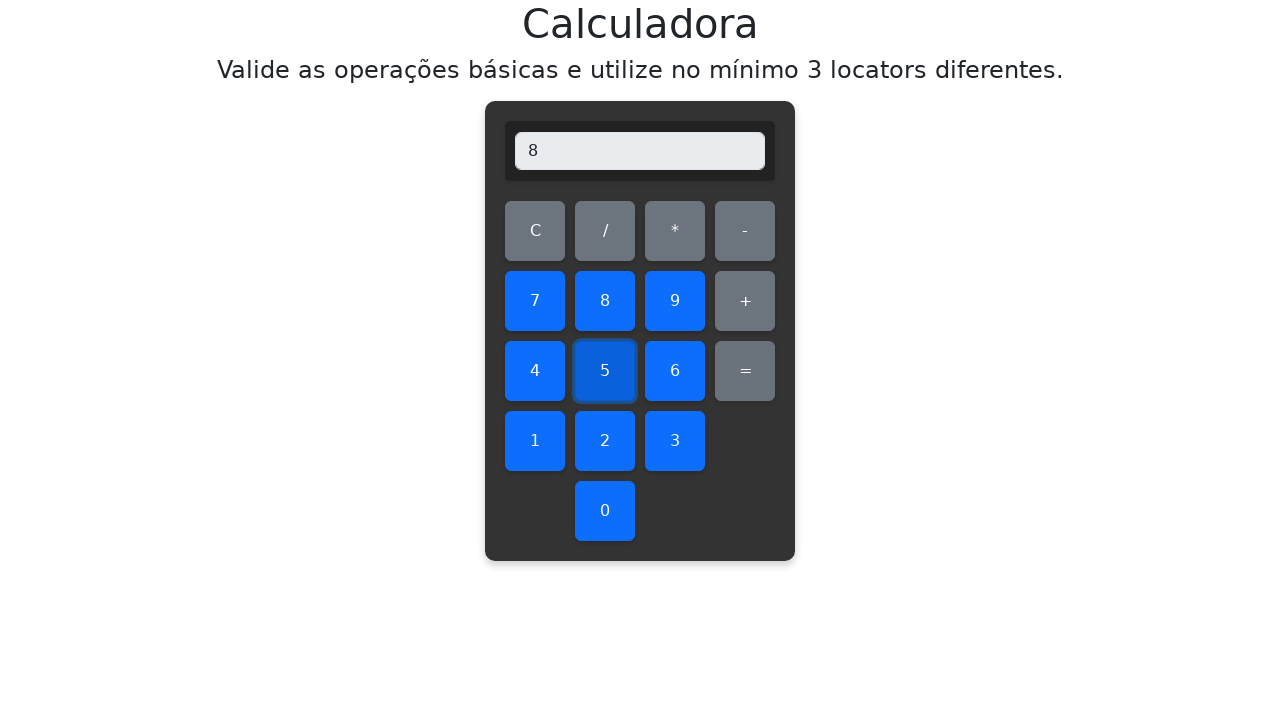

Verified that 40 / 5 = 8 in display
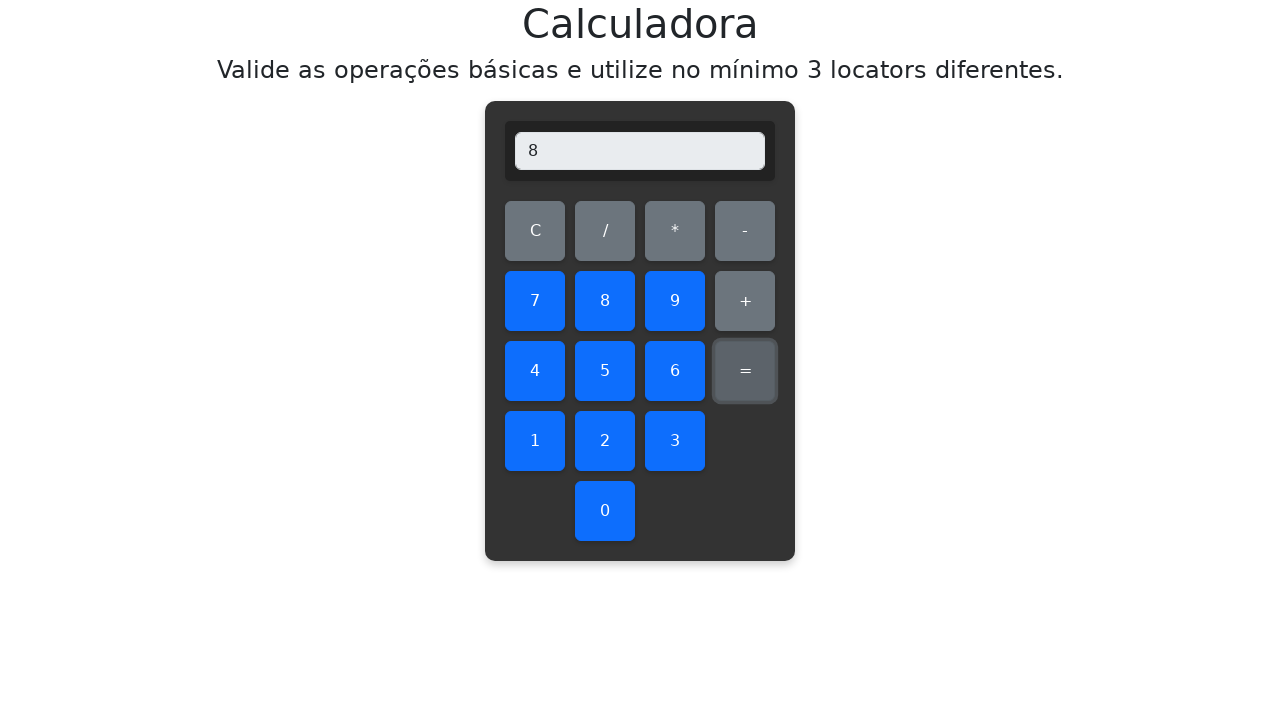

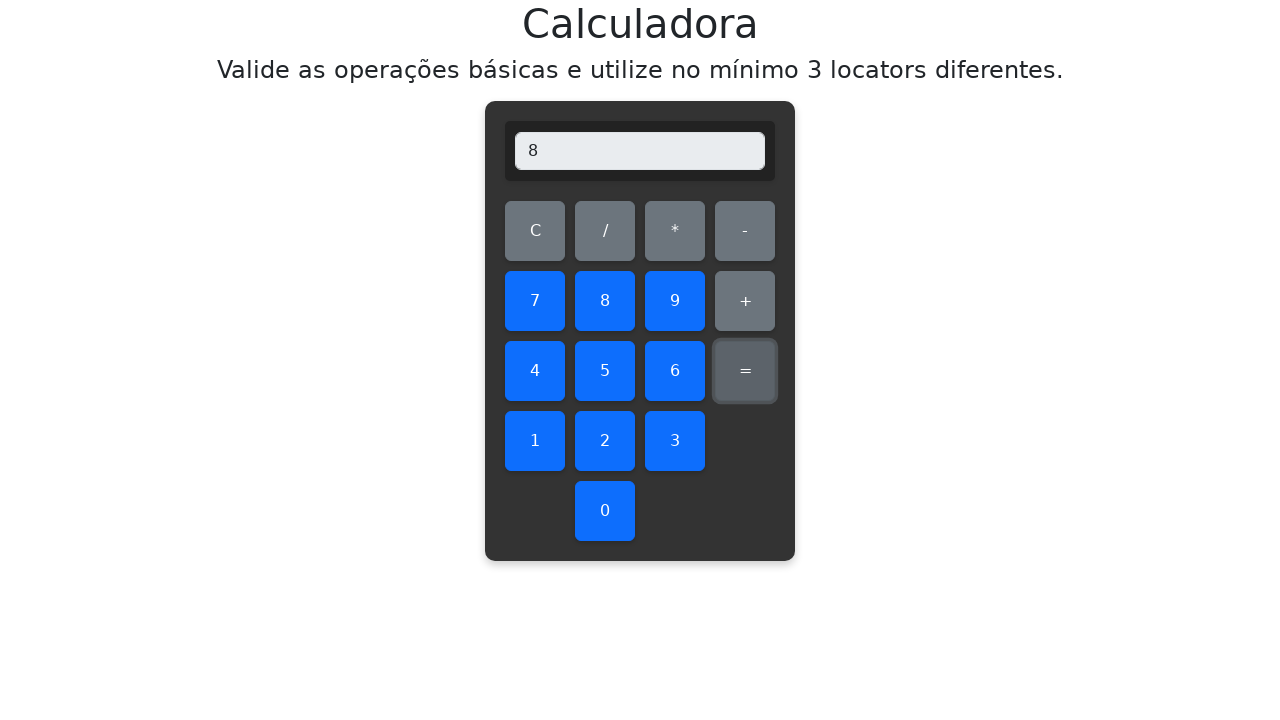